Tests form submission by filling a text input field and clicking the submit button, then verifies the form was submitted successfully

Starting URL: https://www.selenium.dev/selenium/web/web-form.html

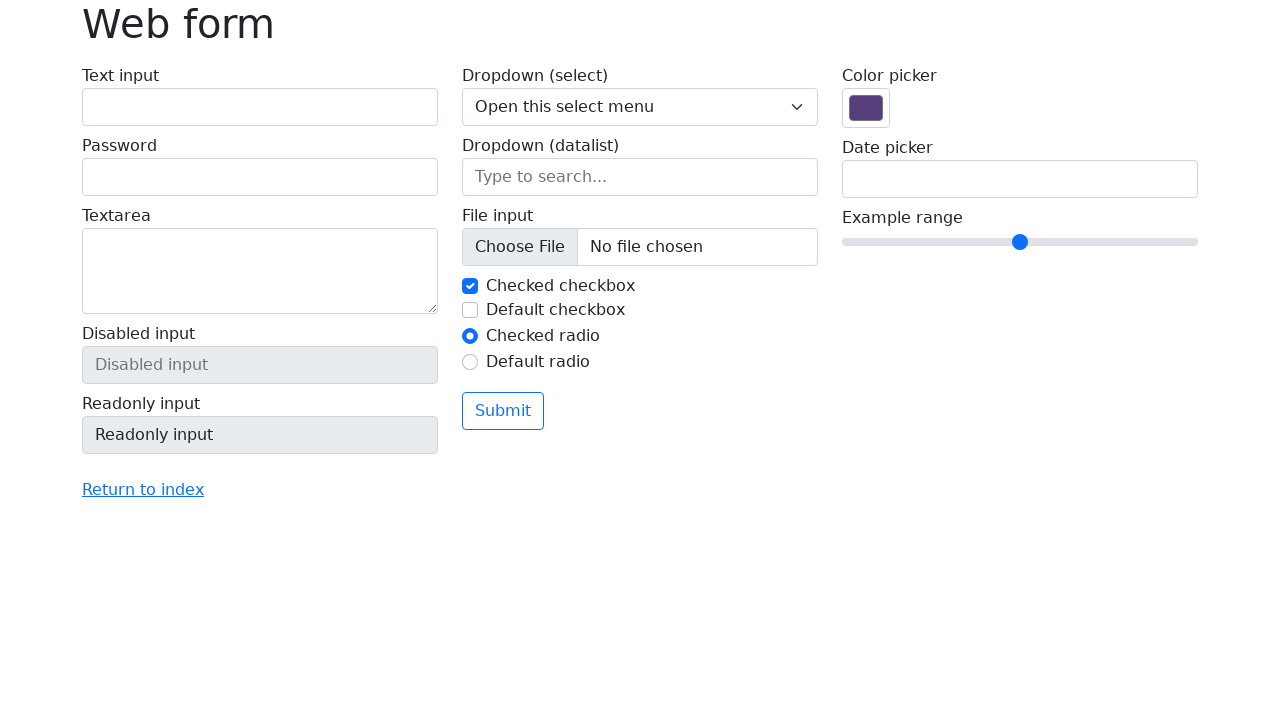

Filled text input field with 'Hello!' on #my-text-id
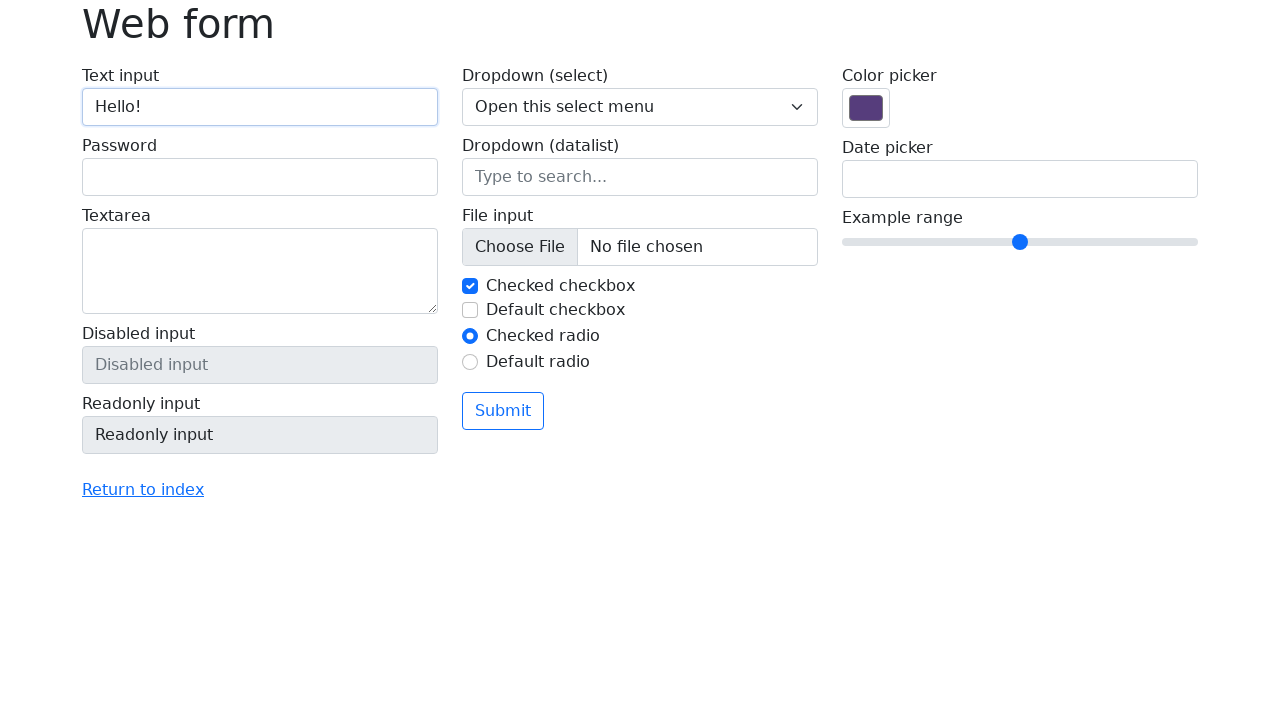

Clicked submit button at (503, 411) on button
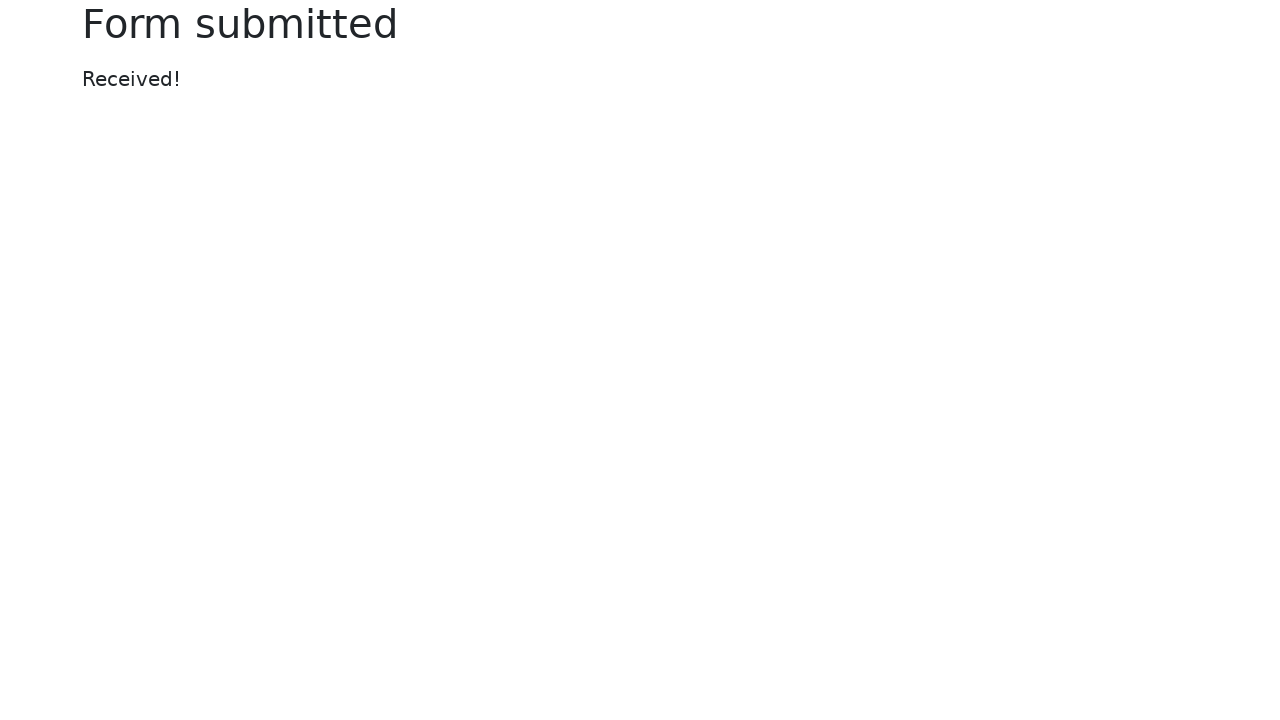

Form submitted successfully - confirmation heading appeared
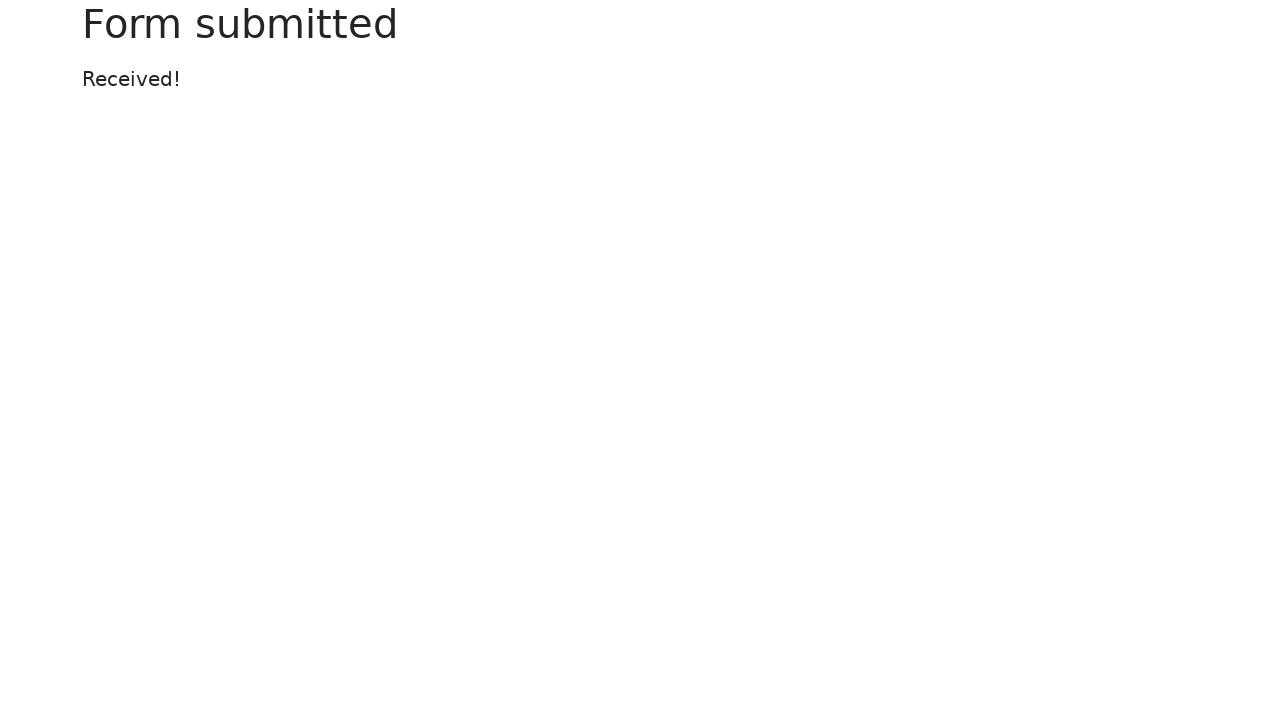

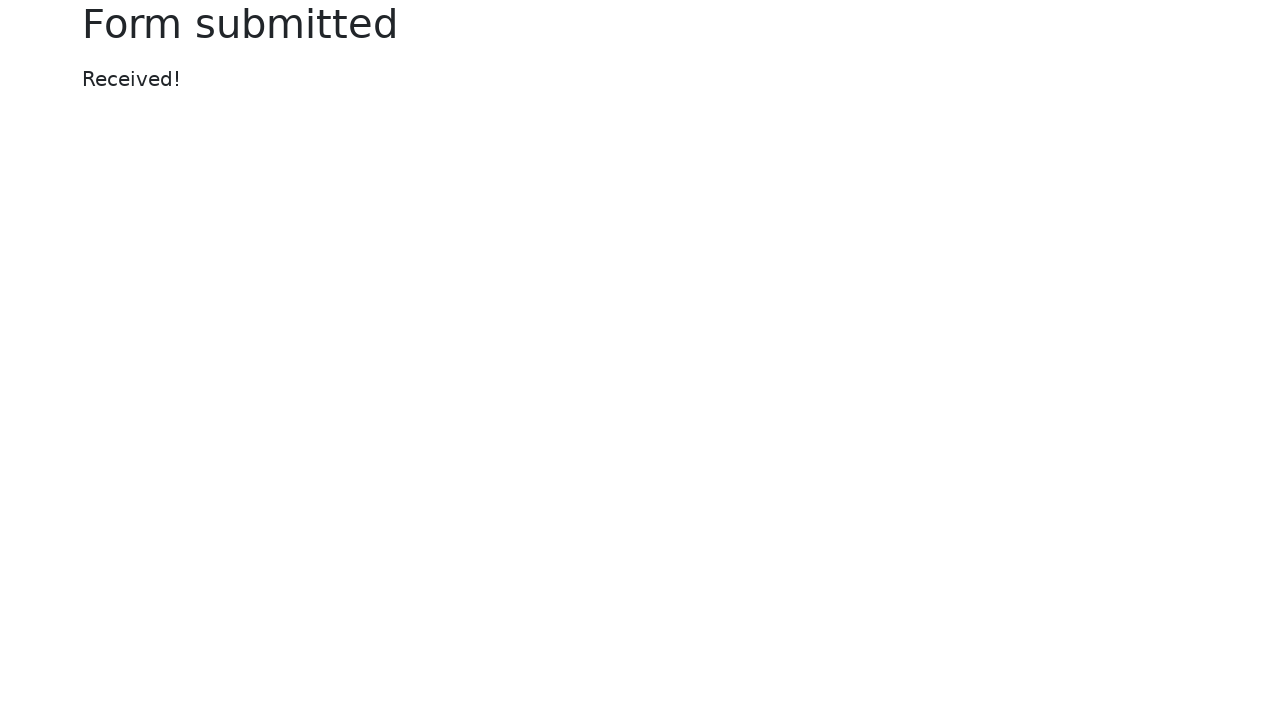